Tests the footer language selector on mobile viewport by changing the language from English (en-US) to German (de) and verifying the page navigates correctly and the language selector reflects the new value.

Starting URL: https://www.mozilla.org/en-US/

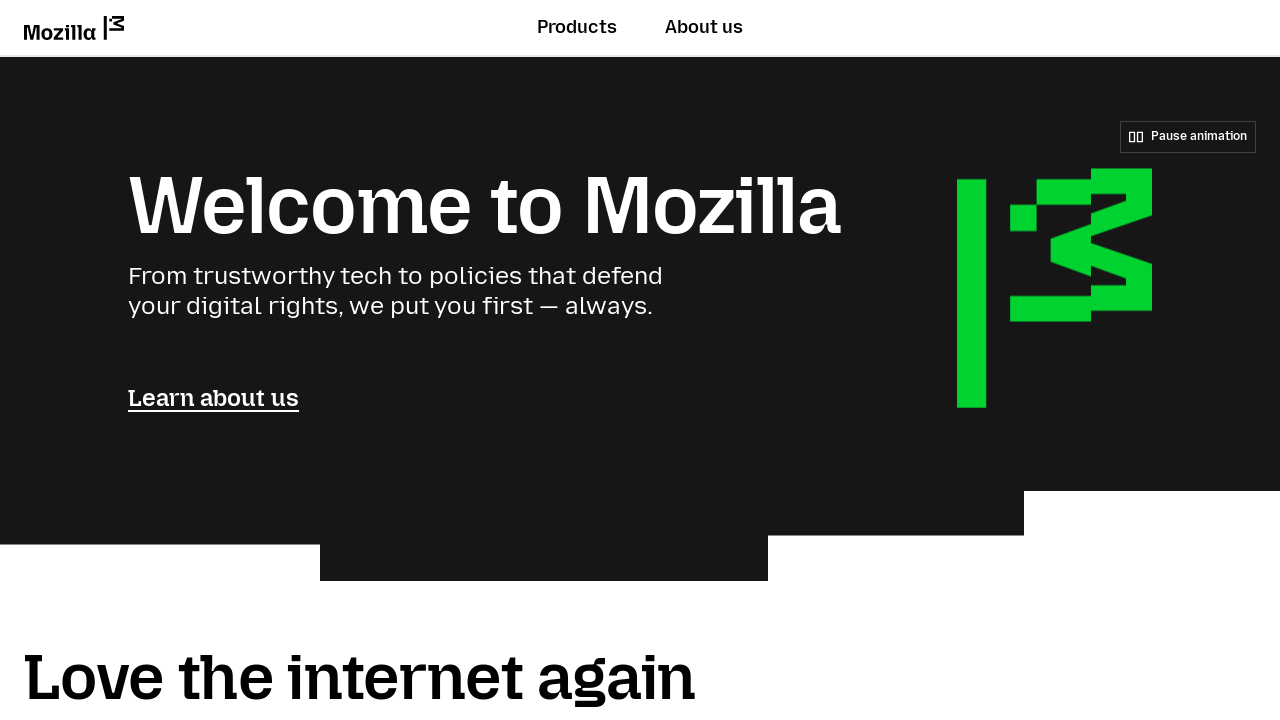

Set mobile viewport to 360x780
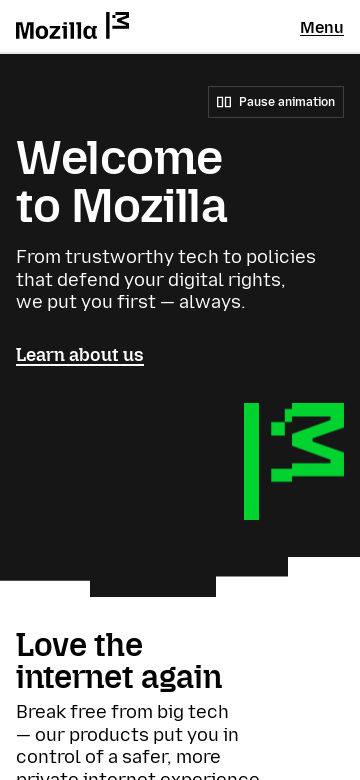

Located footer language selector
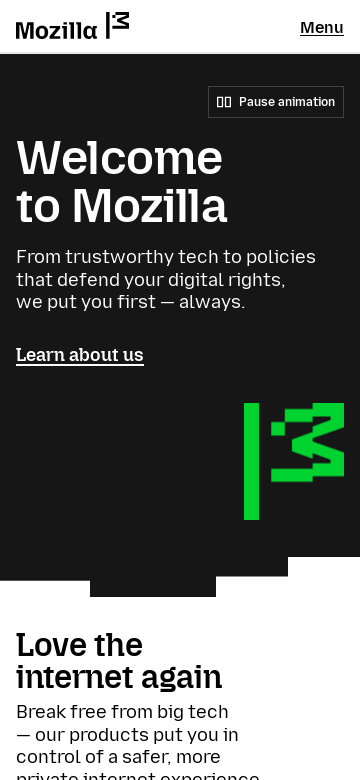

Verified default language is English (en-US)
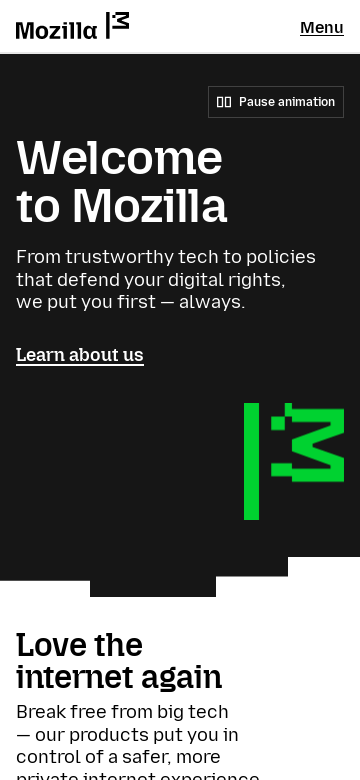

Selected German (de) from language selector on internal:testid=[data-testid="footer-language-select"s]
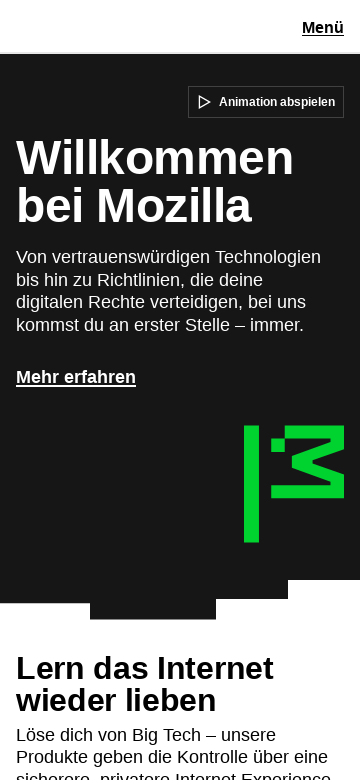

Page navigated to German language version
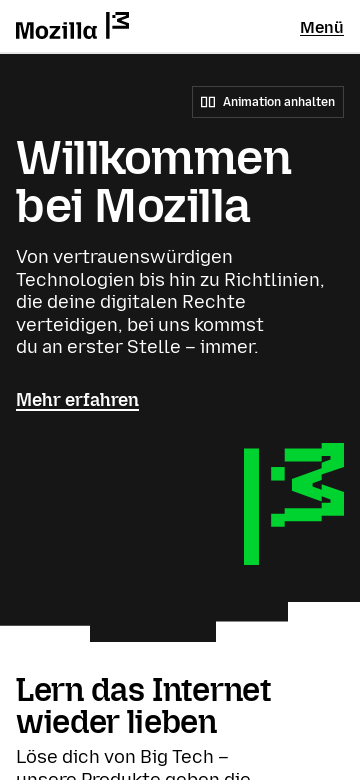

Verified language selector now displays German (de)
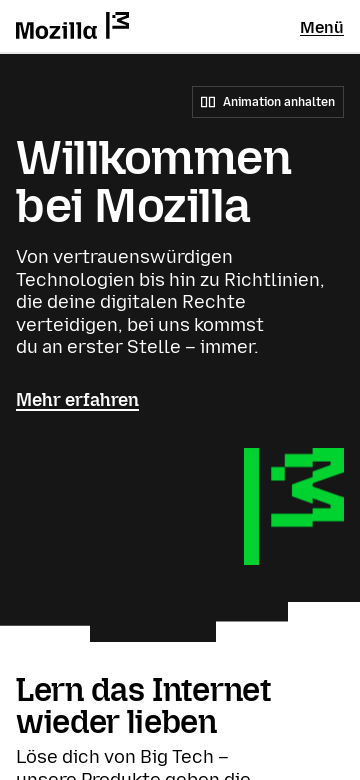

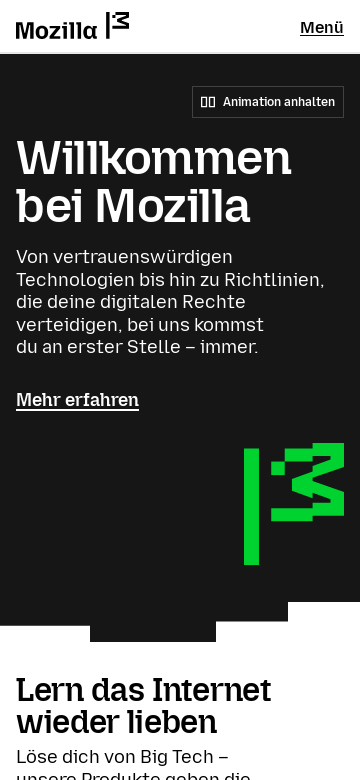